Navigates to Selenium web demo index page and scrolls to the web-form.html link element

Starting URL: https://www.selenium.dev/selenium/web/

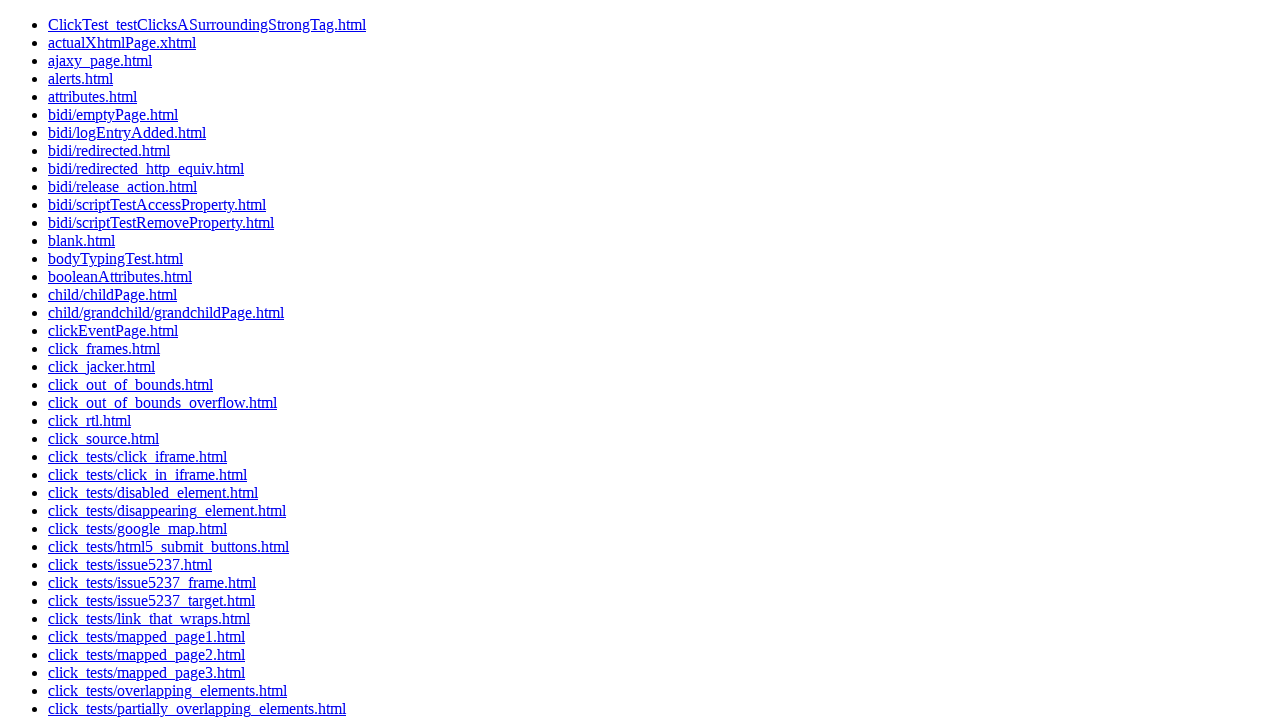

Waited 5 seconds for page to load
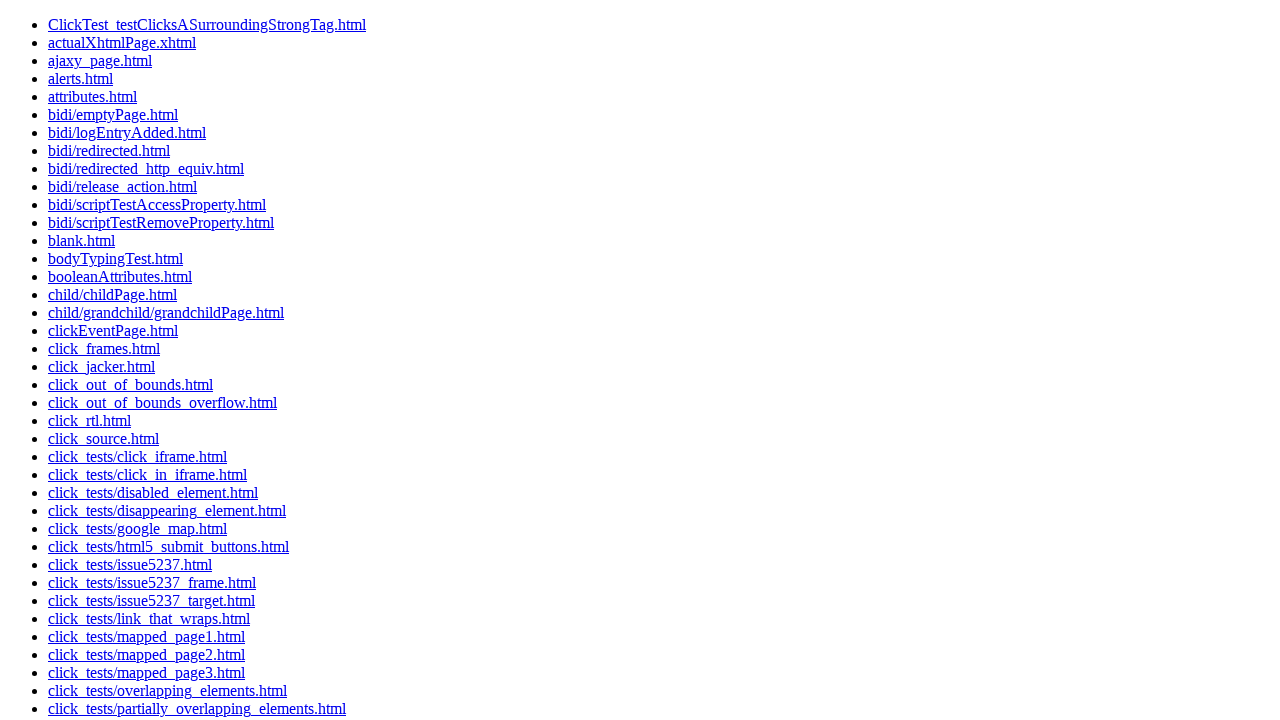

Located web-form.html link element
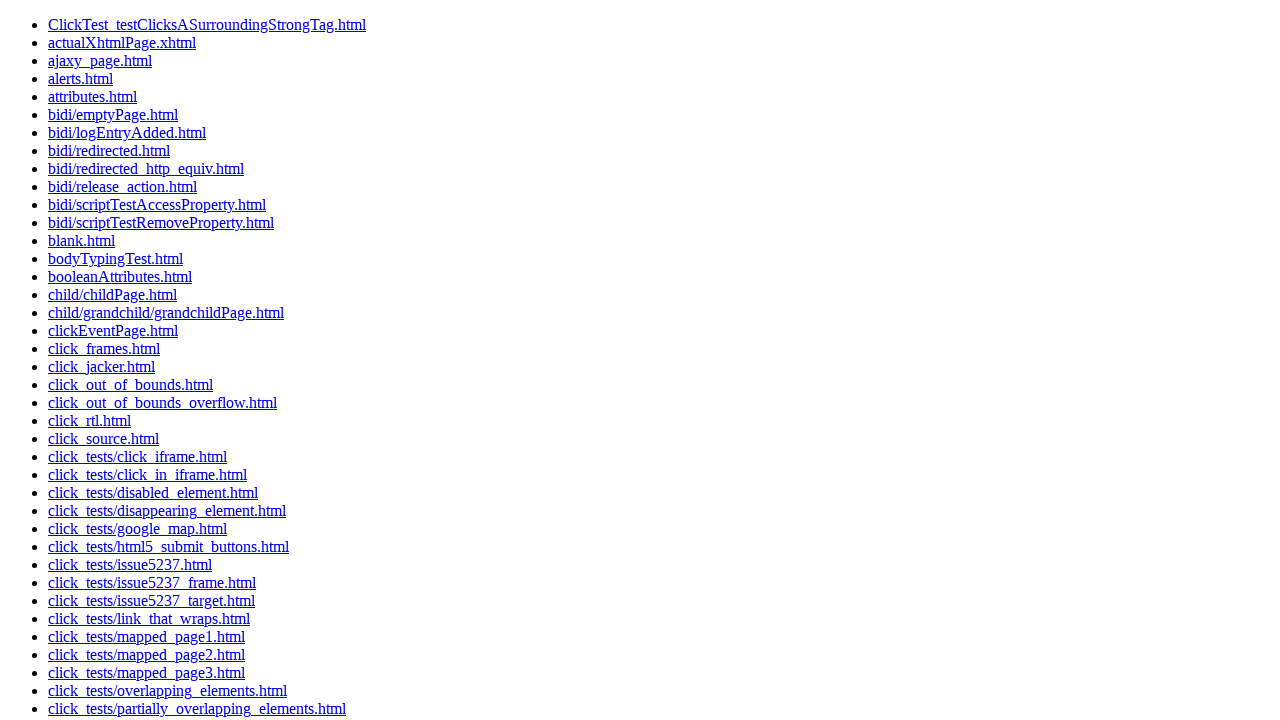

Scrolled to web-form.html link element
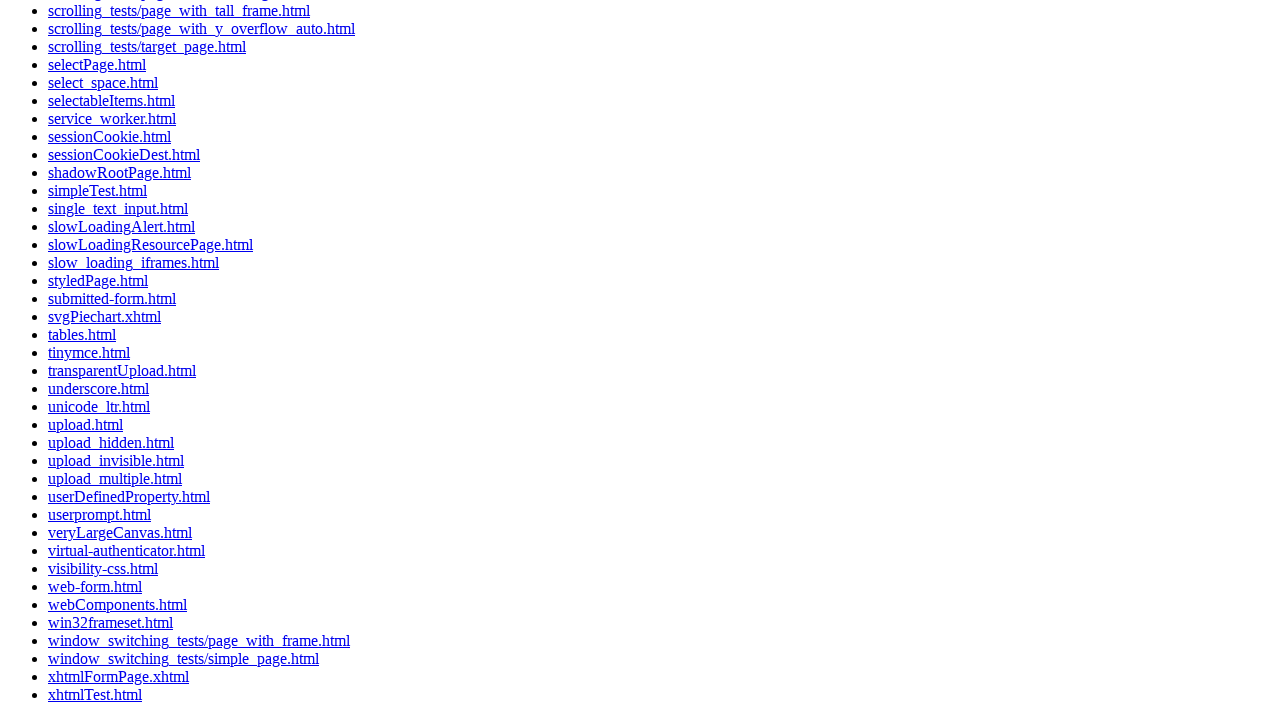

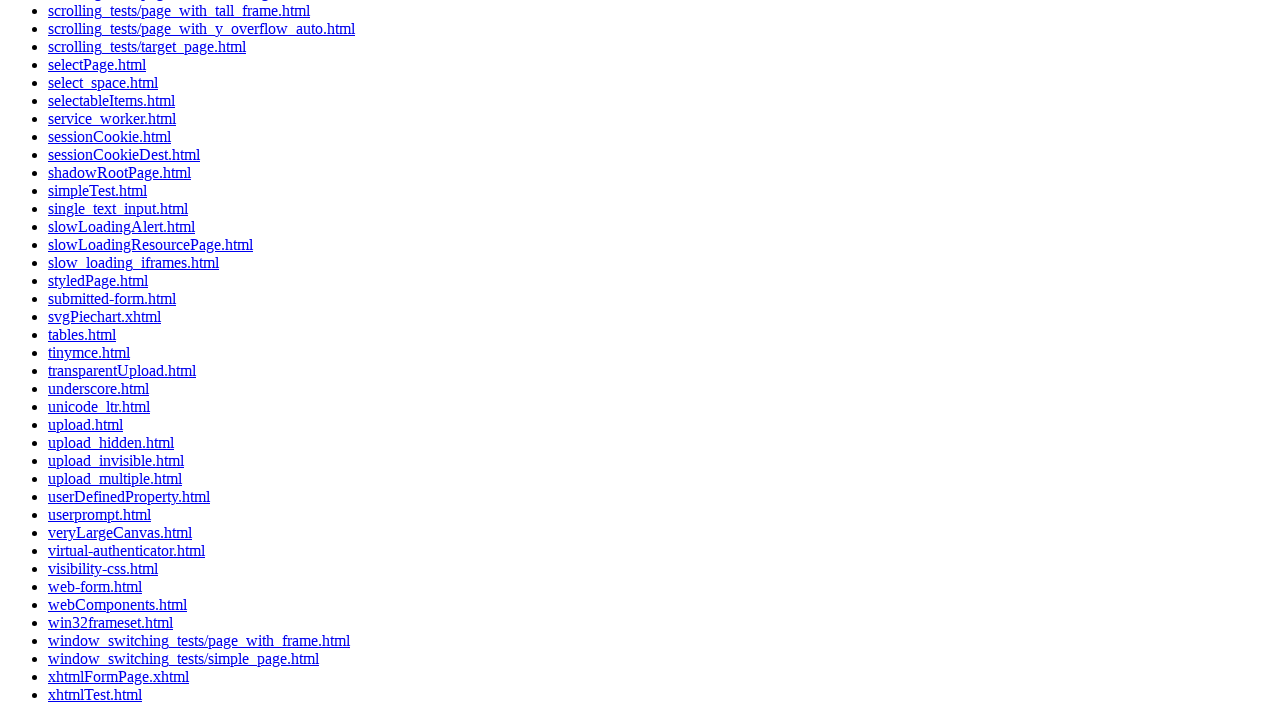